Tests login with invalid password and verifies the appropriate error message is displayed

Starting URL: http://the-internet.herokuapp.com/login

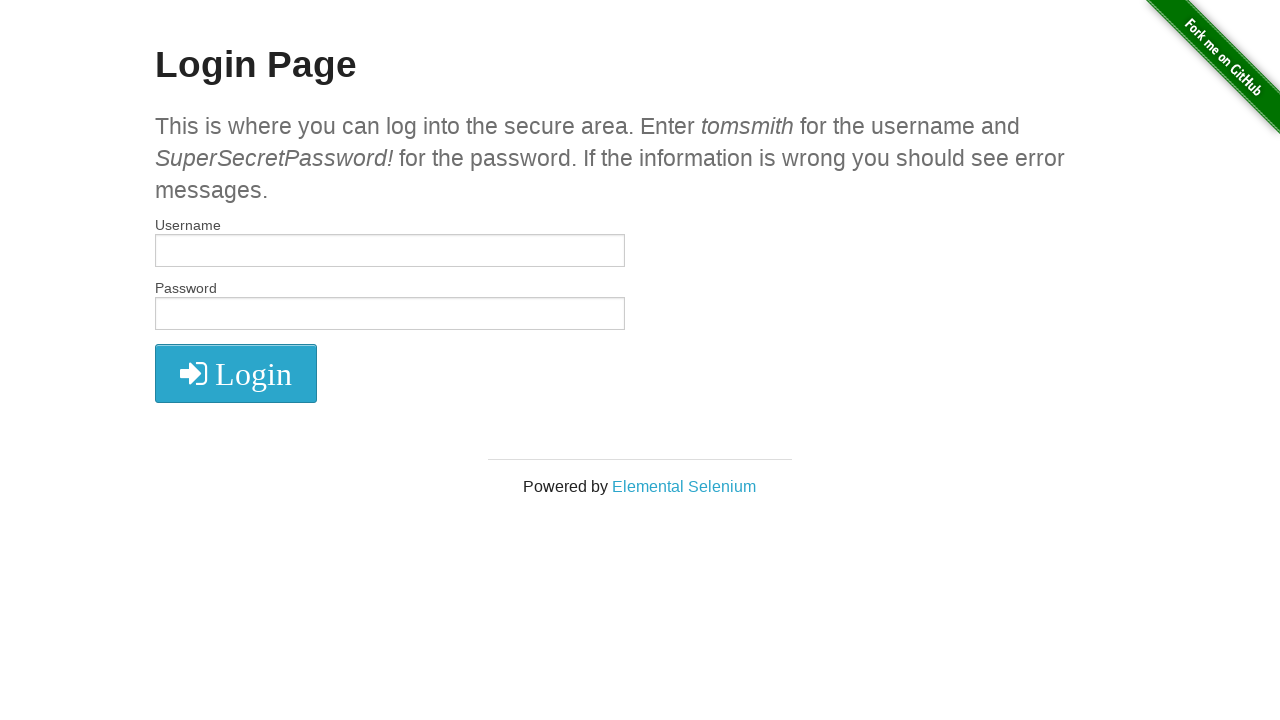

Entered username 'tomsmith' in the username field on input[name='username']
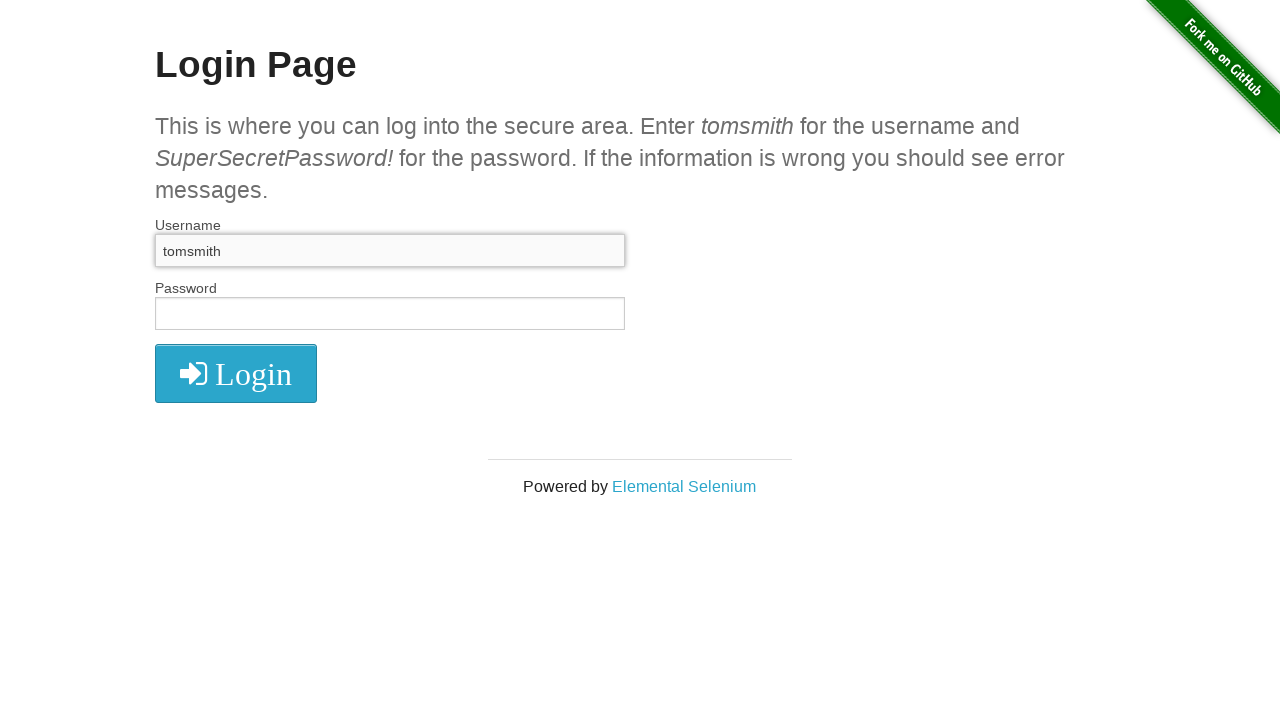

Entered invalid password 'SuperSecretPassword' in the password field on input[name='password']
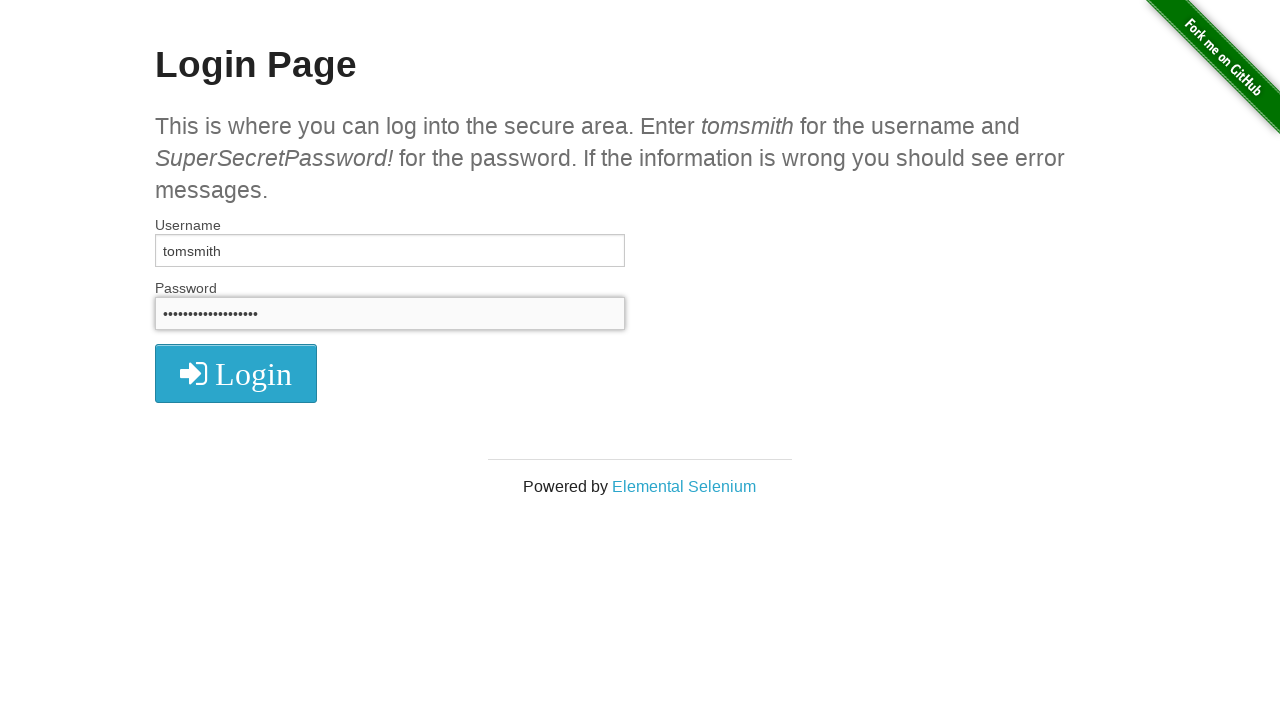

Clicked the login button at (236, 374) on button i.fa-sign-in
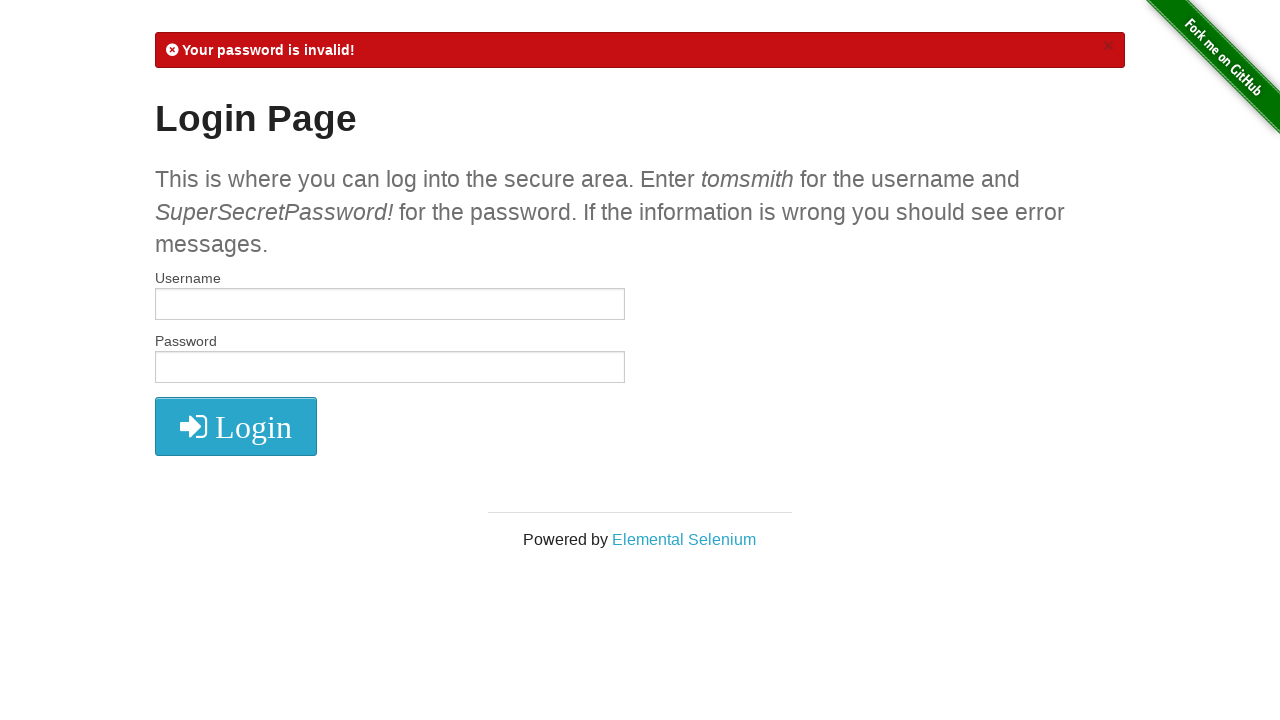

Verified that the error message 'Your password is invalid!' appeared
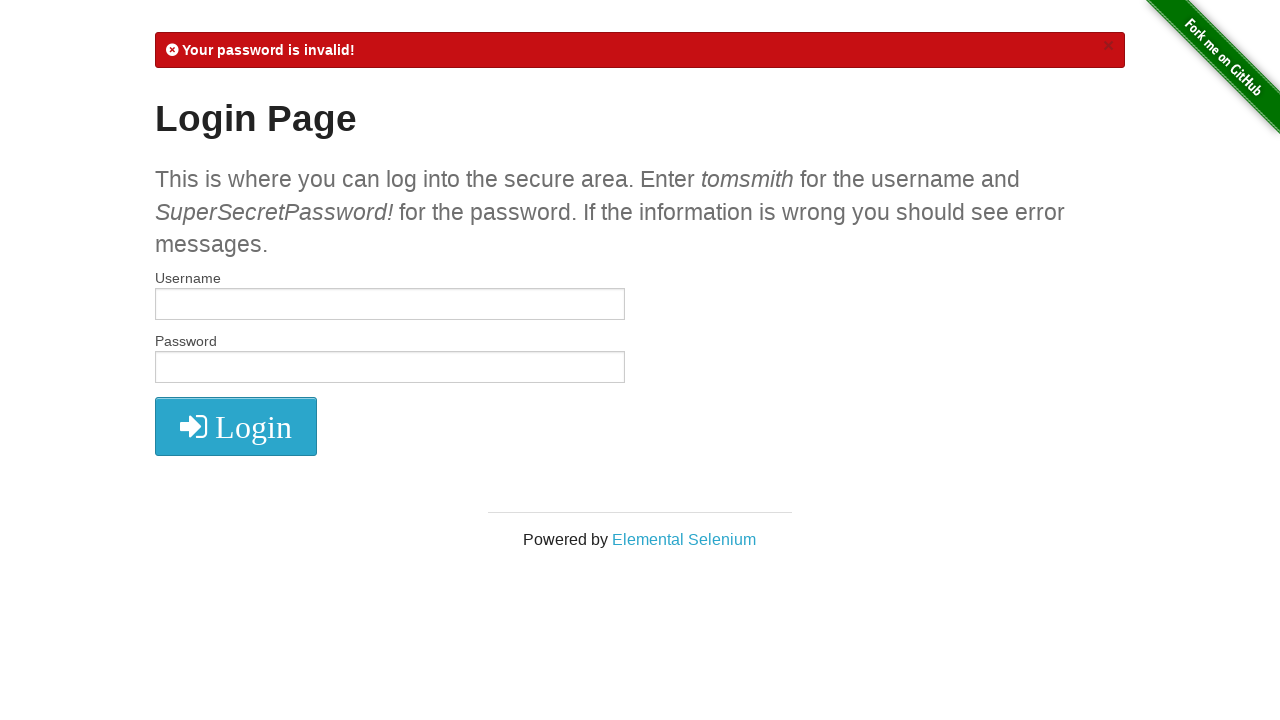

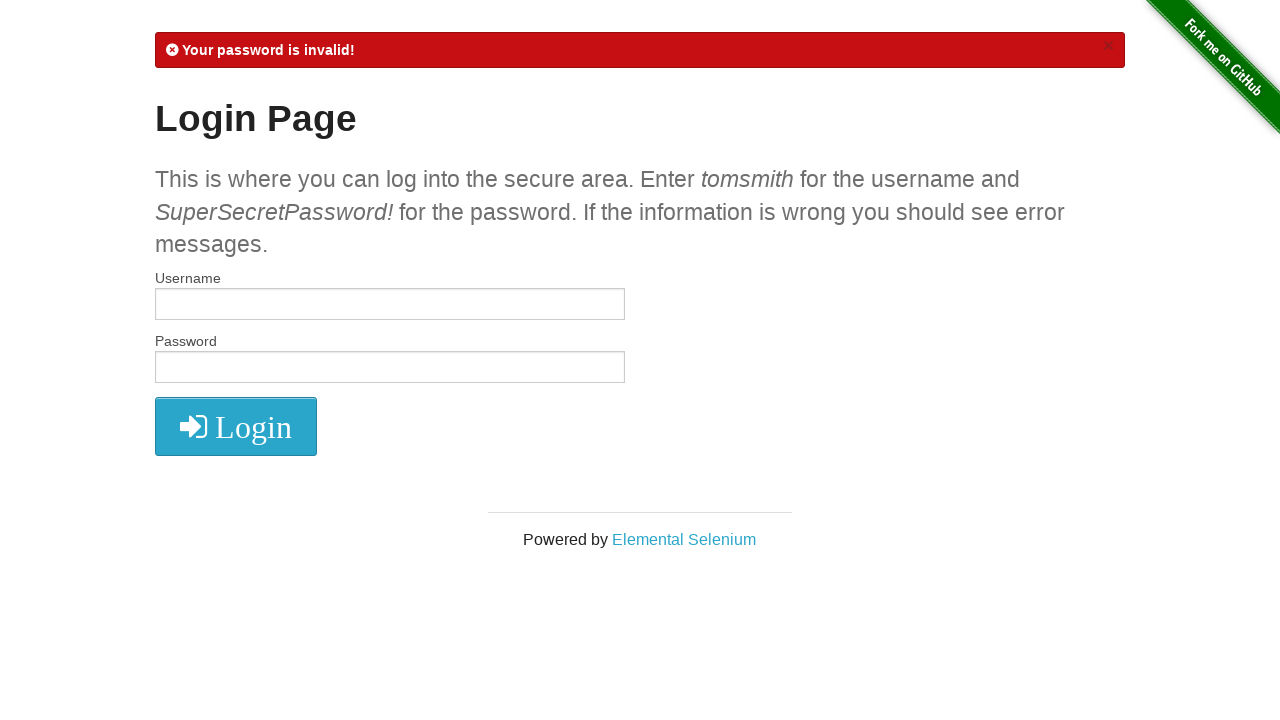